Tests the text box form on DemoQA by filling in full name, email, current address, and permanent address fields, then submitting and verifying the output display.

Starting URL: https://demoqa.com/text-box

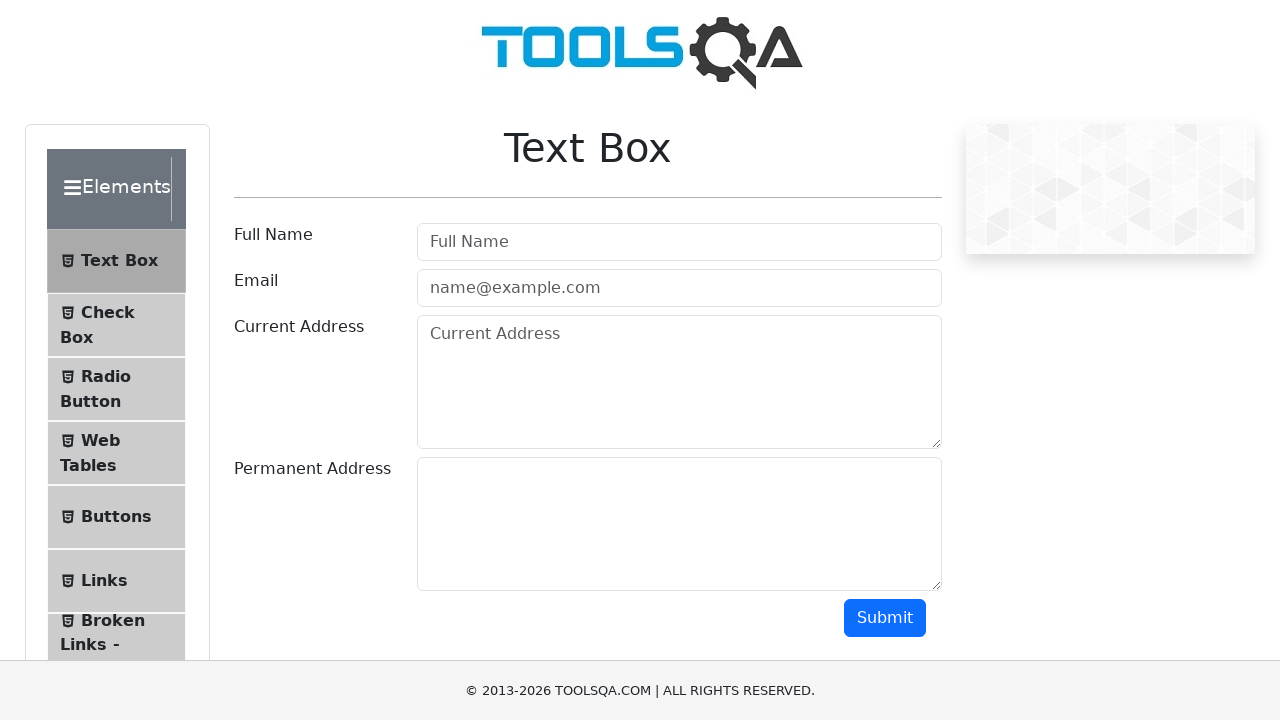

Filled full name field with 'Akiko' on #userName
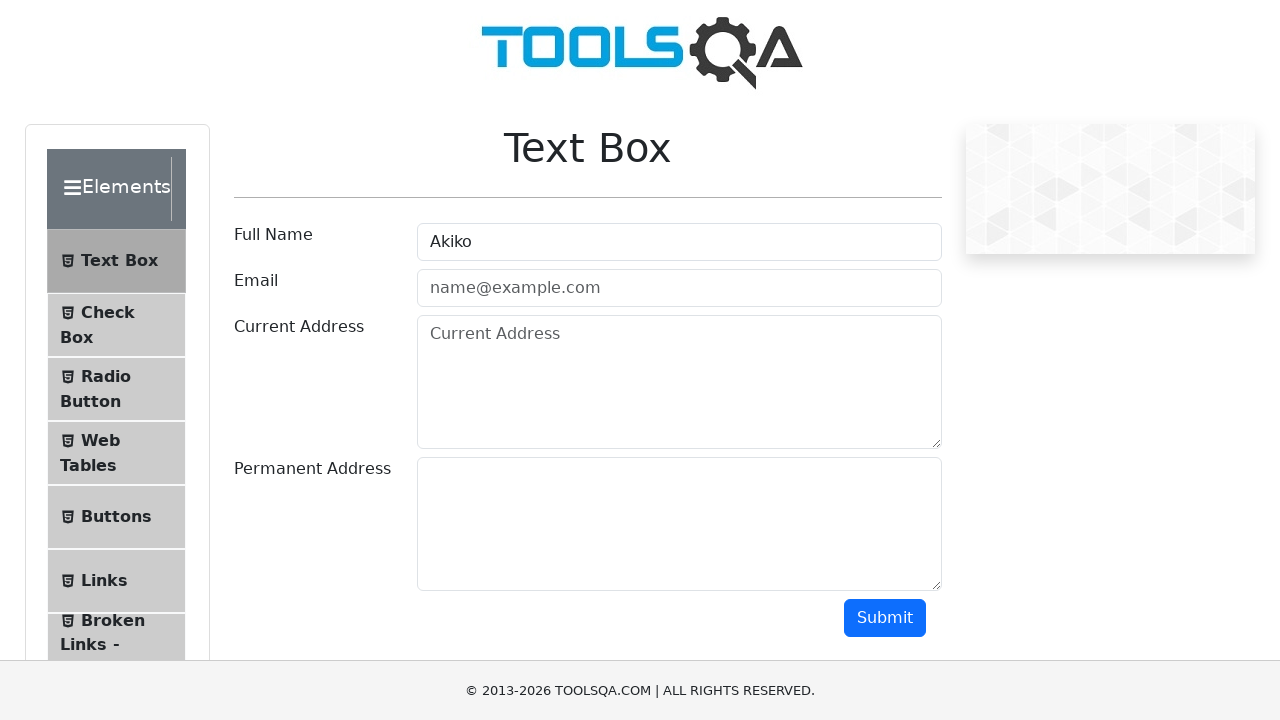

Filled email field with 'Akiko@gmail.com' on #userEmail
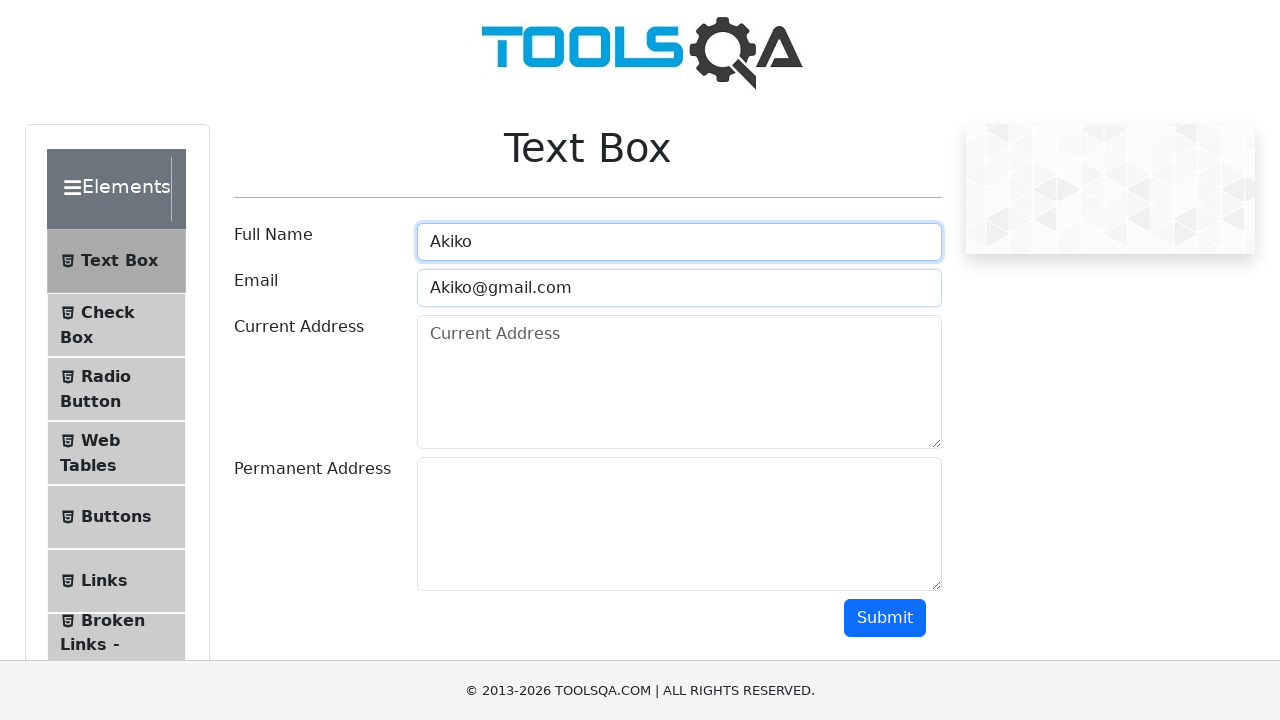

Filled current address field with 'USA' on #currentAddress
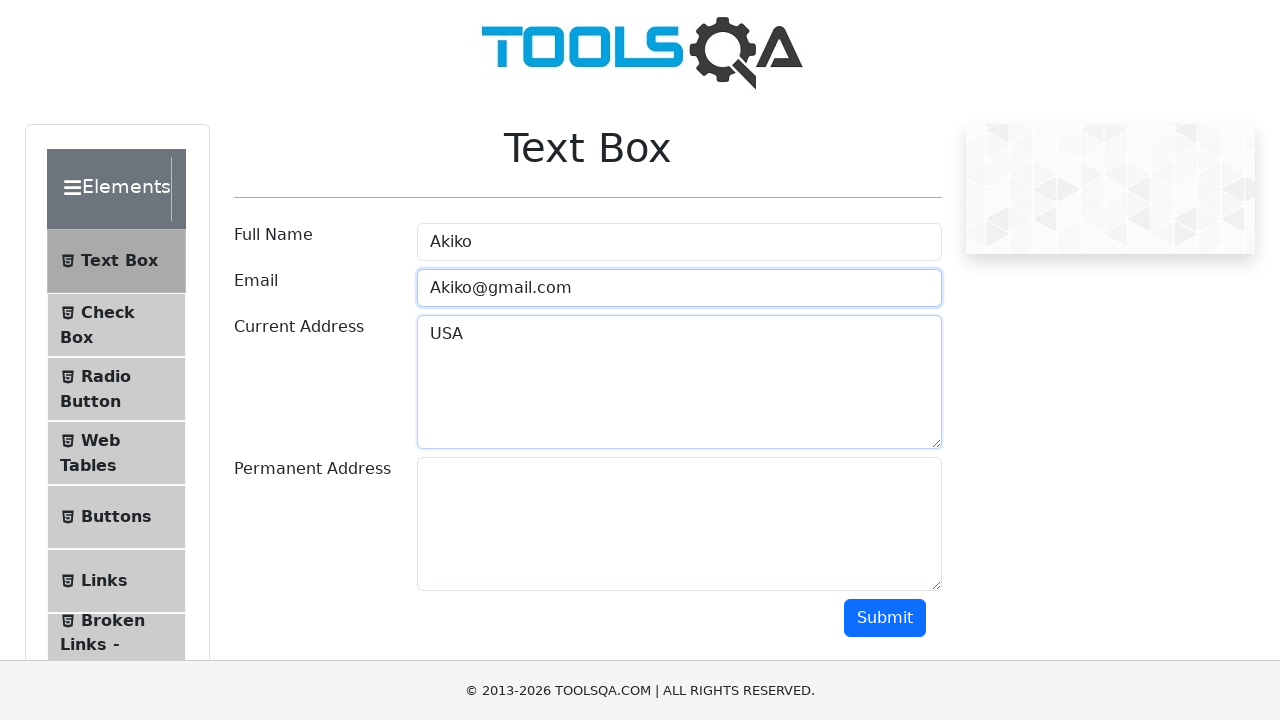

Filled permanent address field with 'USA1' on #permanentAddress
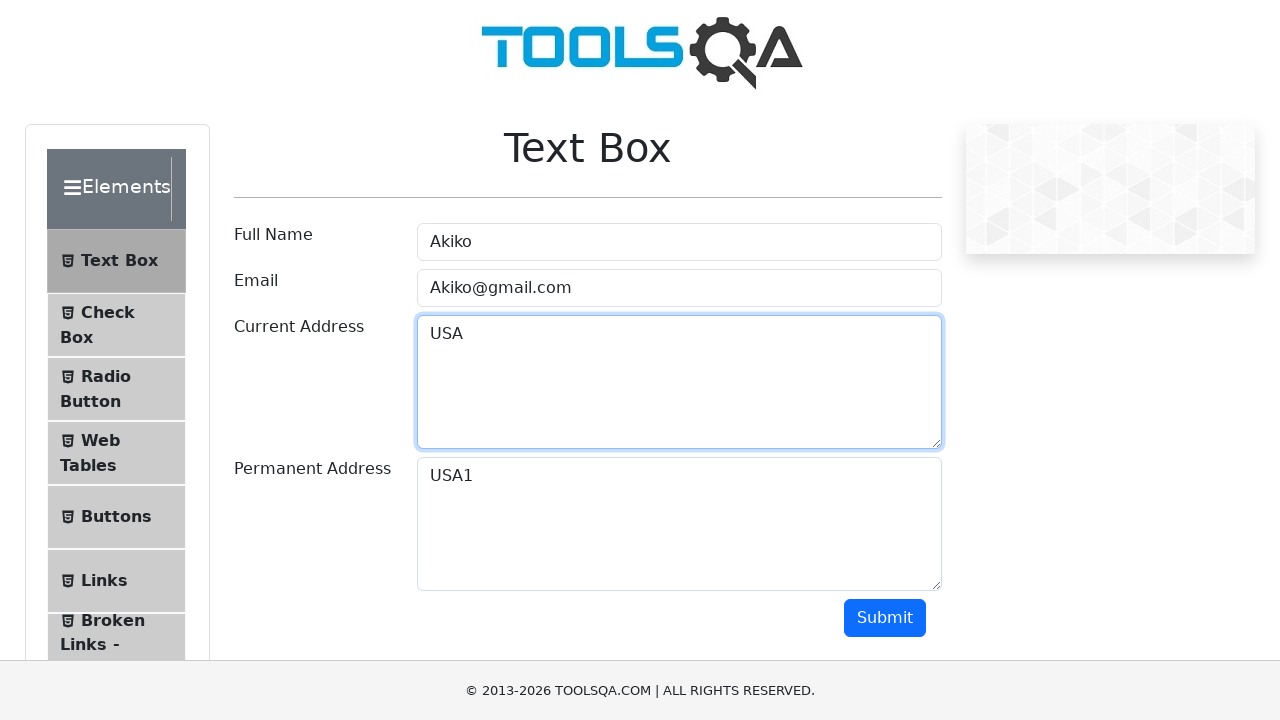

Clicked submit button to submit form at (885, 618) on #submit
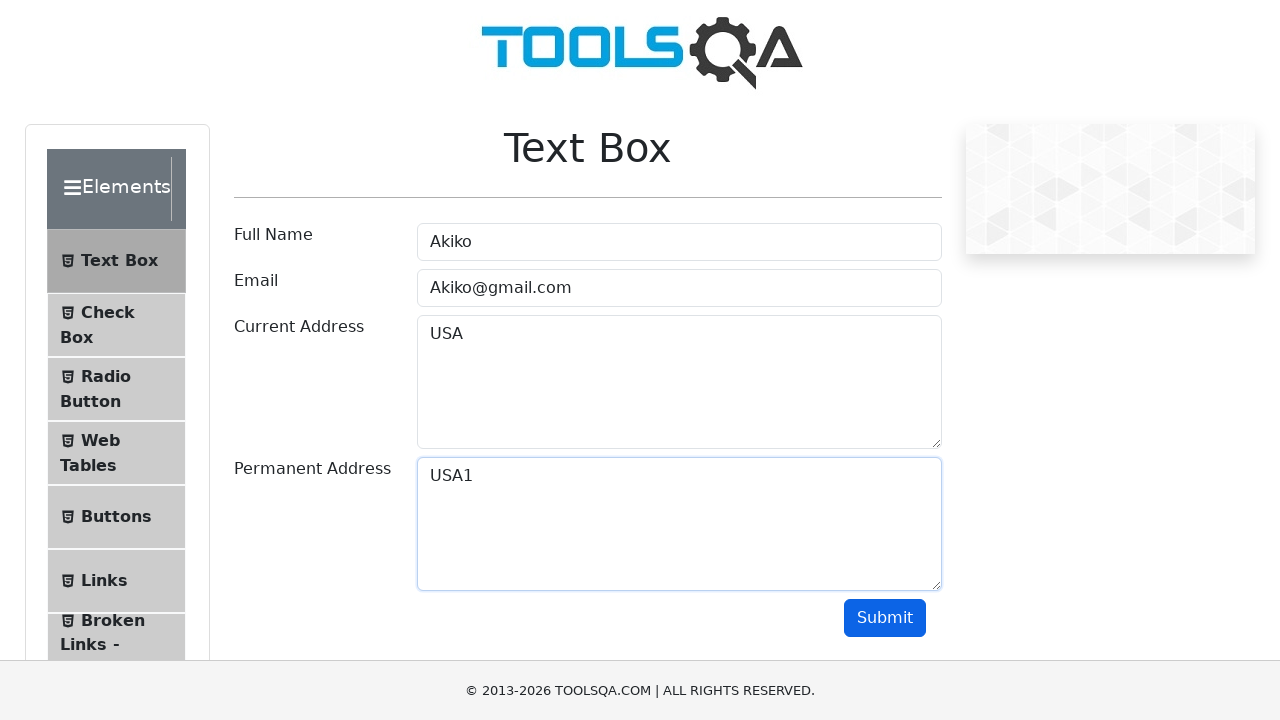

Form submission successful and results displayed
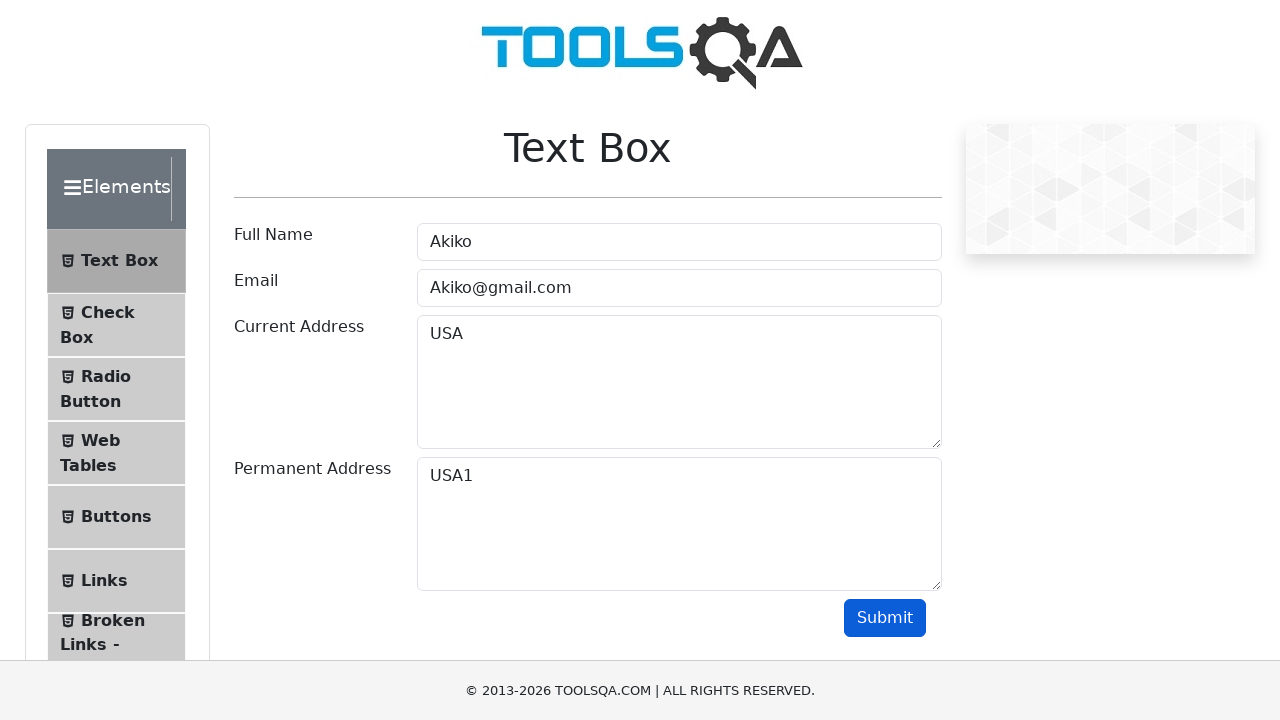

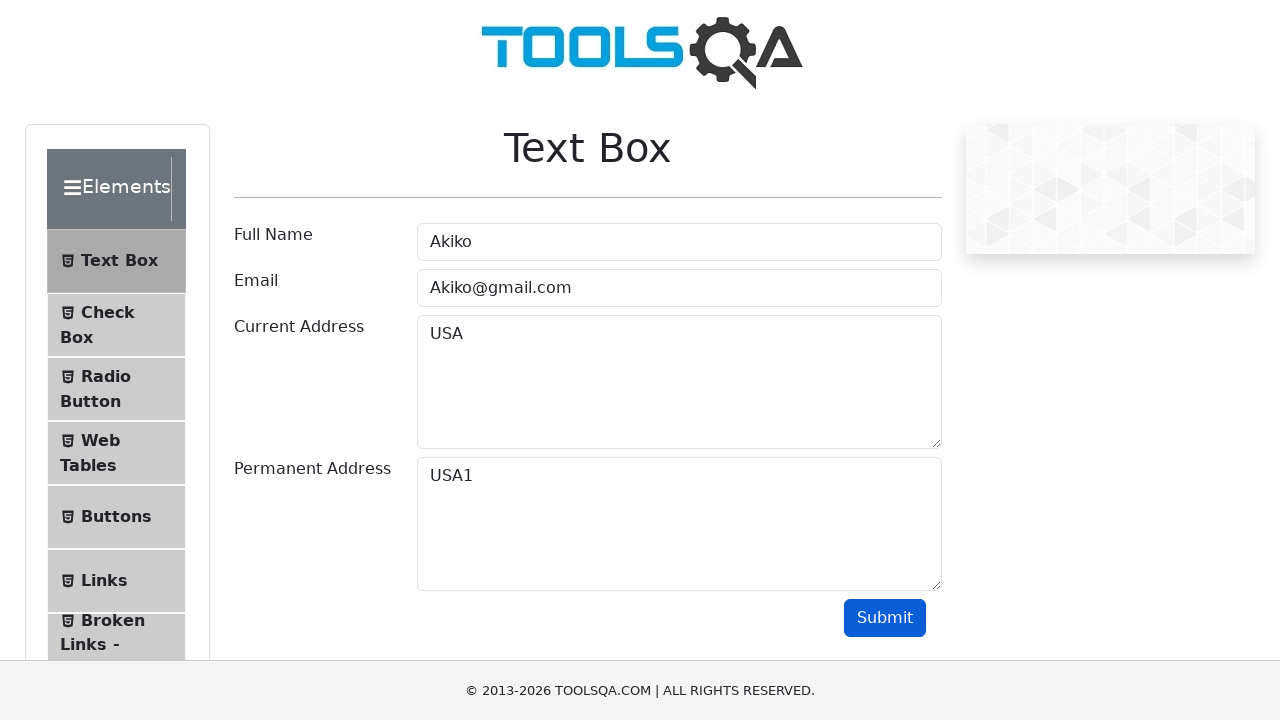